Toggles a checkbox on and off using JavaScript

Starting URL: https://demoqa.com/automation-practice-form

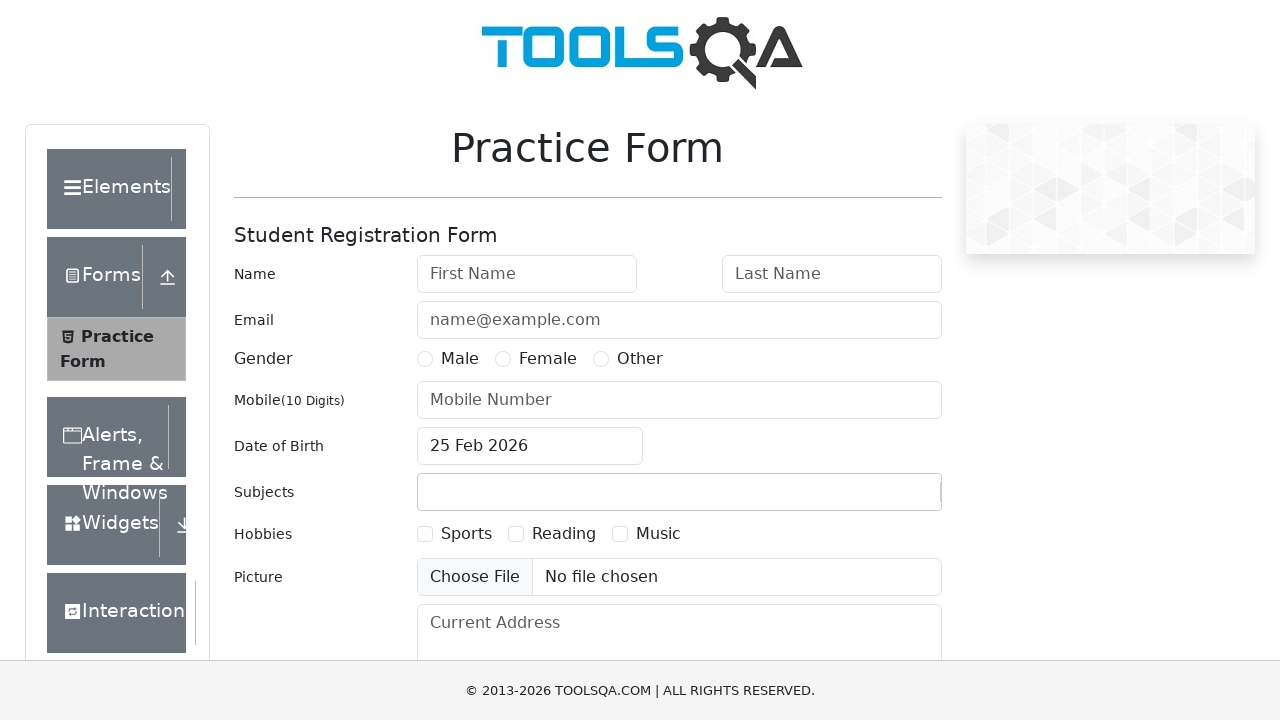

Navigated to automation practice form
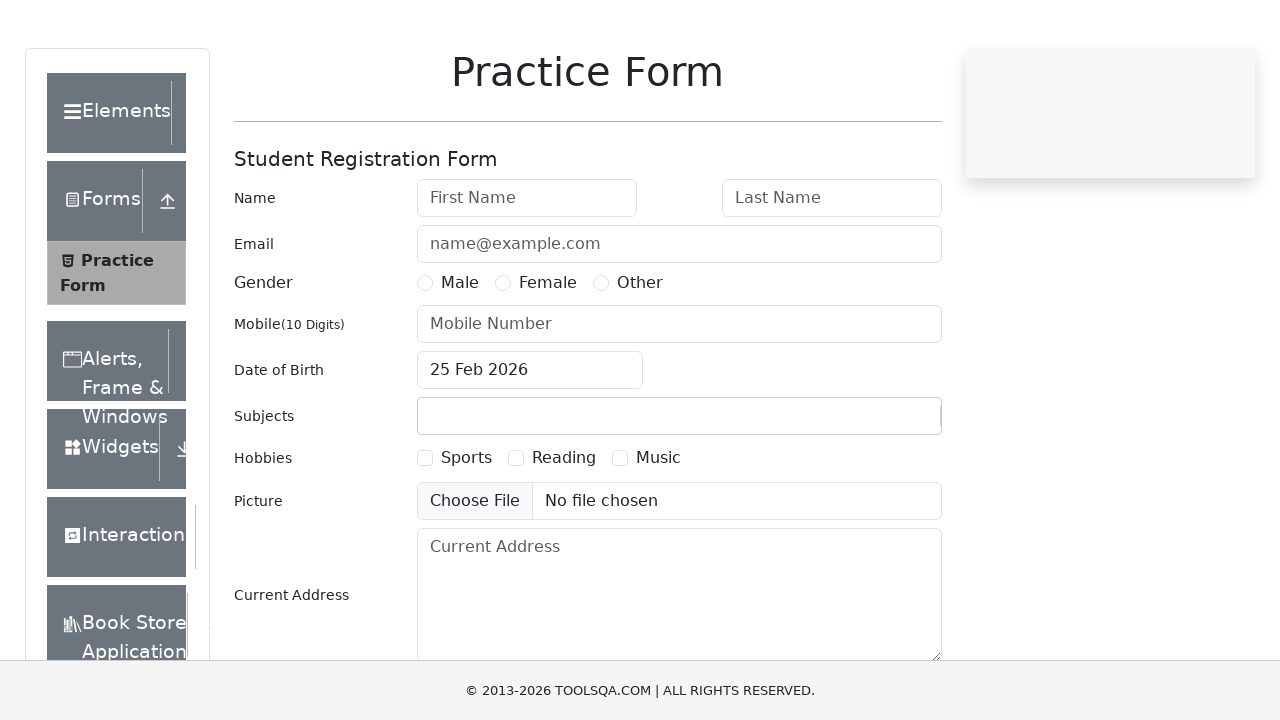

Checked the checkbox using JavaScript
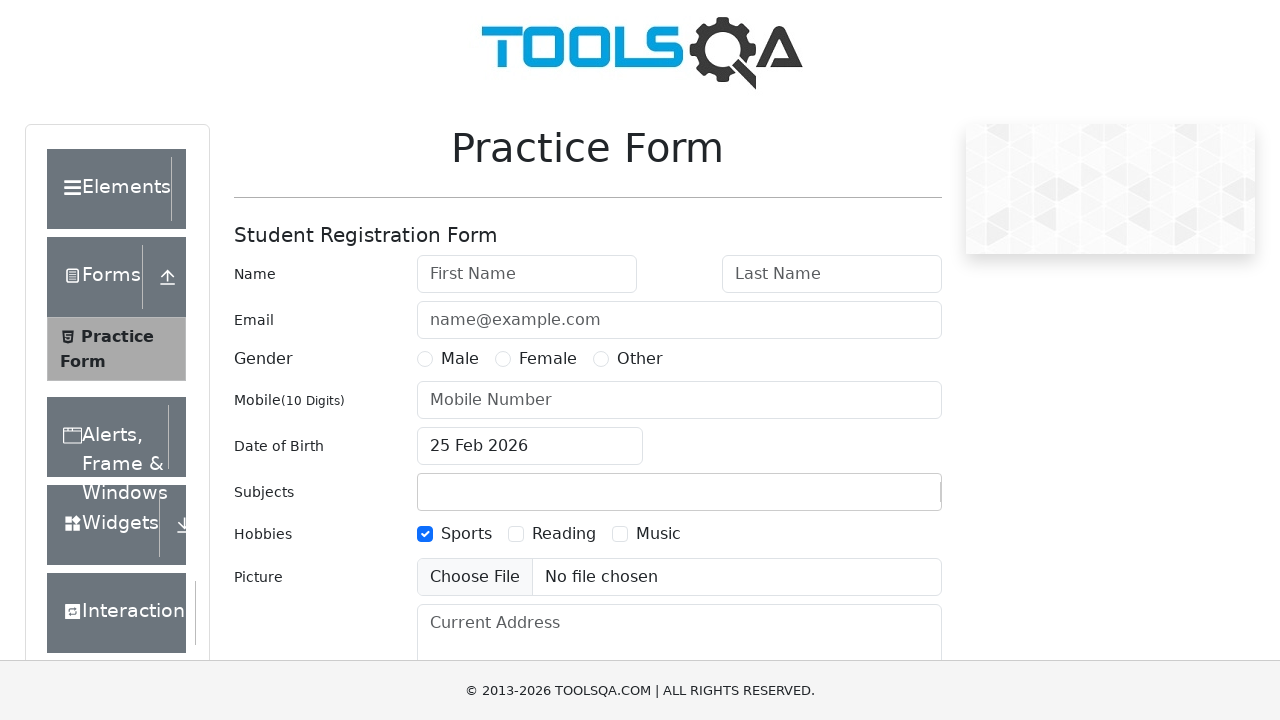

Unchecked the checkbox using JavaScript
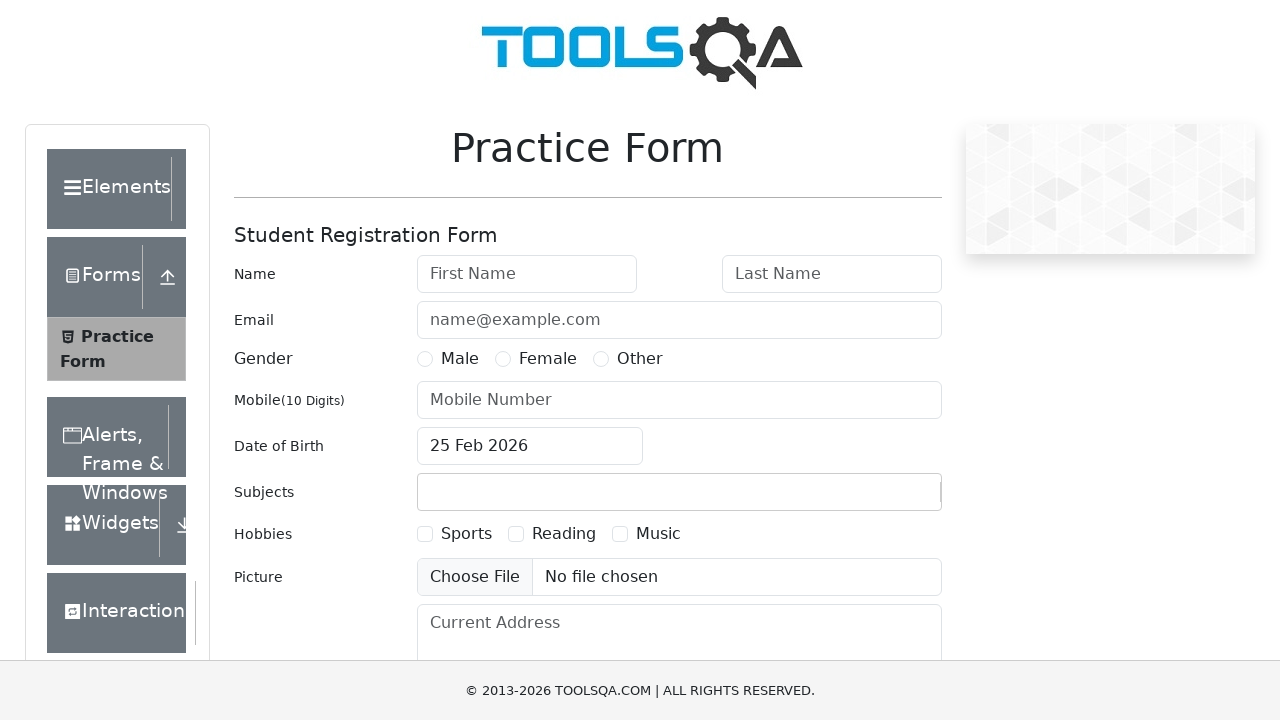

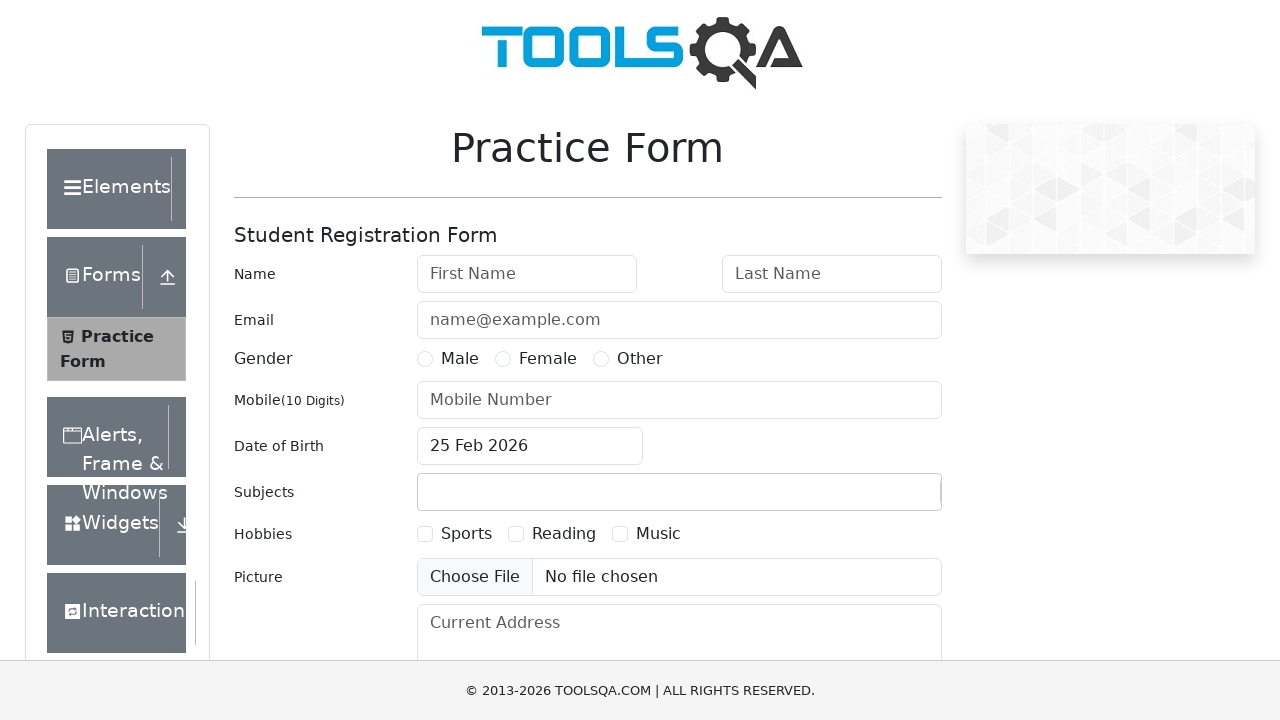